Tests complete student registration form by filling all fields including name, email, gender, phone, birth date, subjects, hobbies, file upload, address, and state/city, then verifies the submitted data in a modal window

Starting URL: https://demoqa.com/automation-practice-form

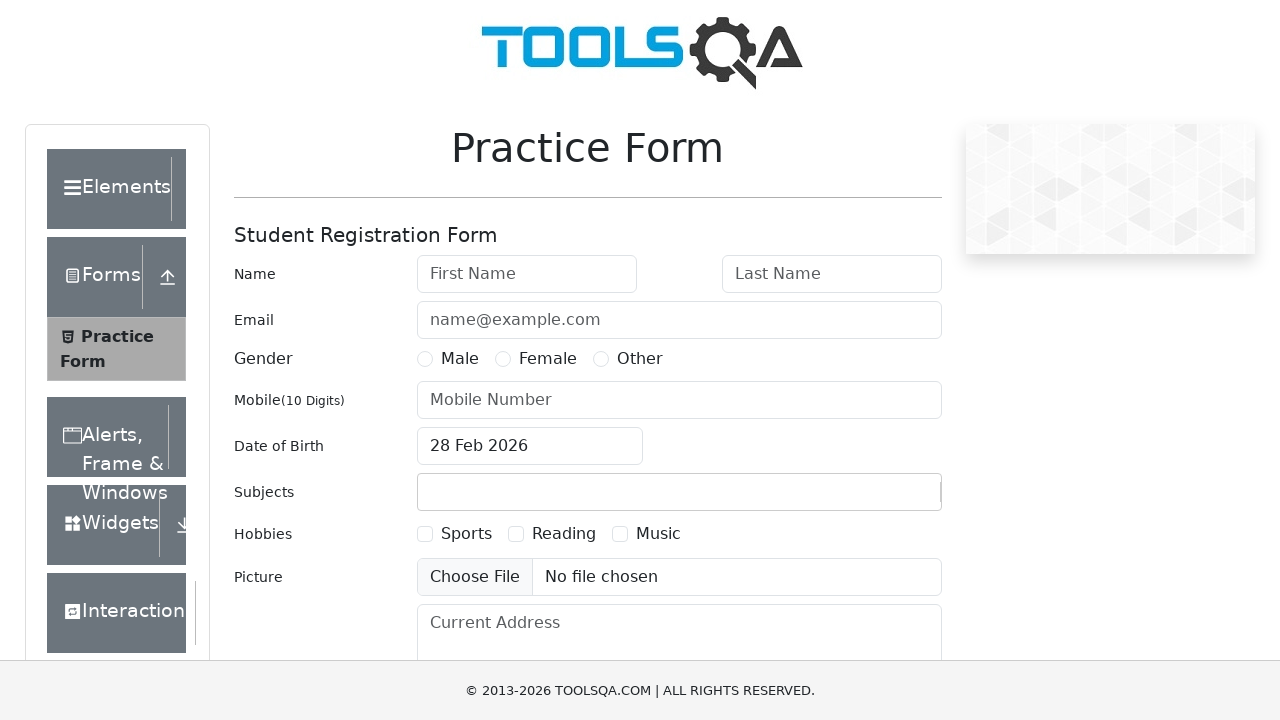

Filled first name field with 'Michael' on #firstName
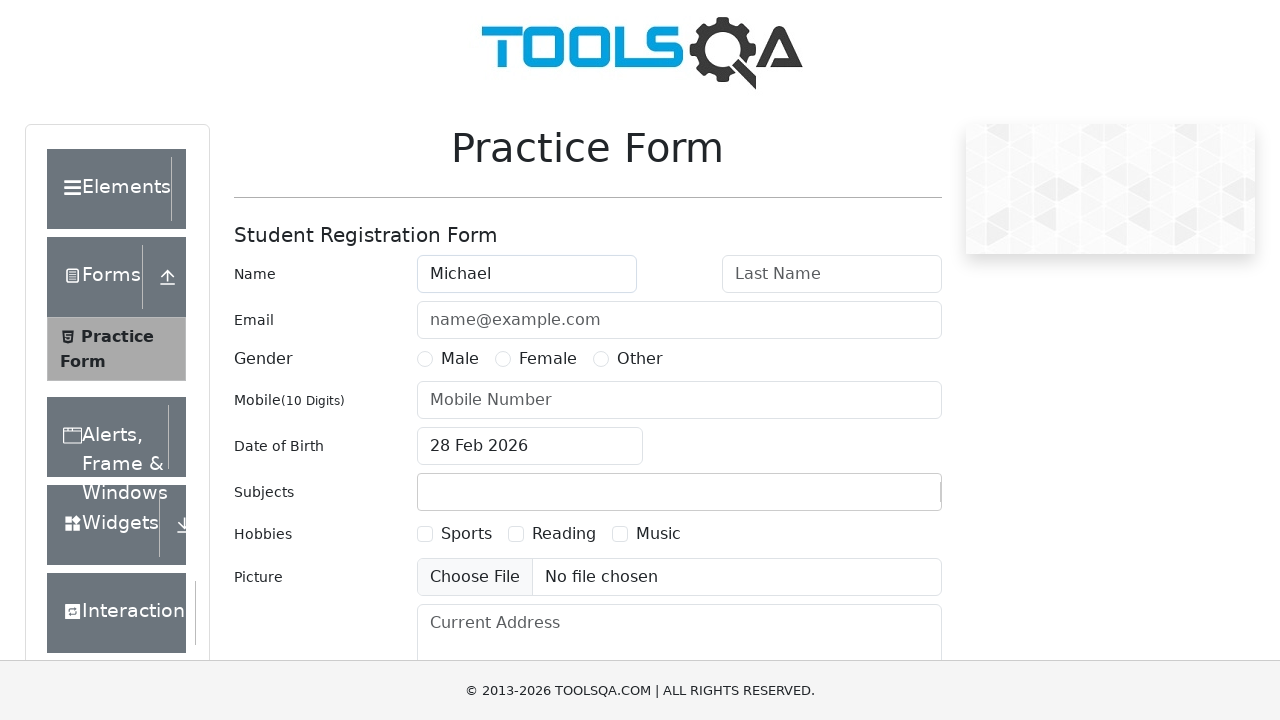

Filled last name field with 'Johnson' on #lastName
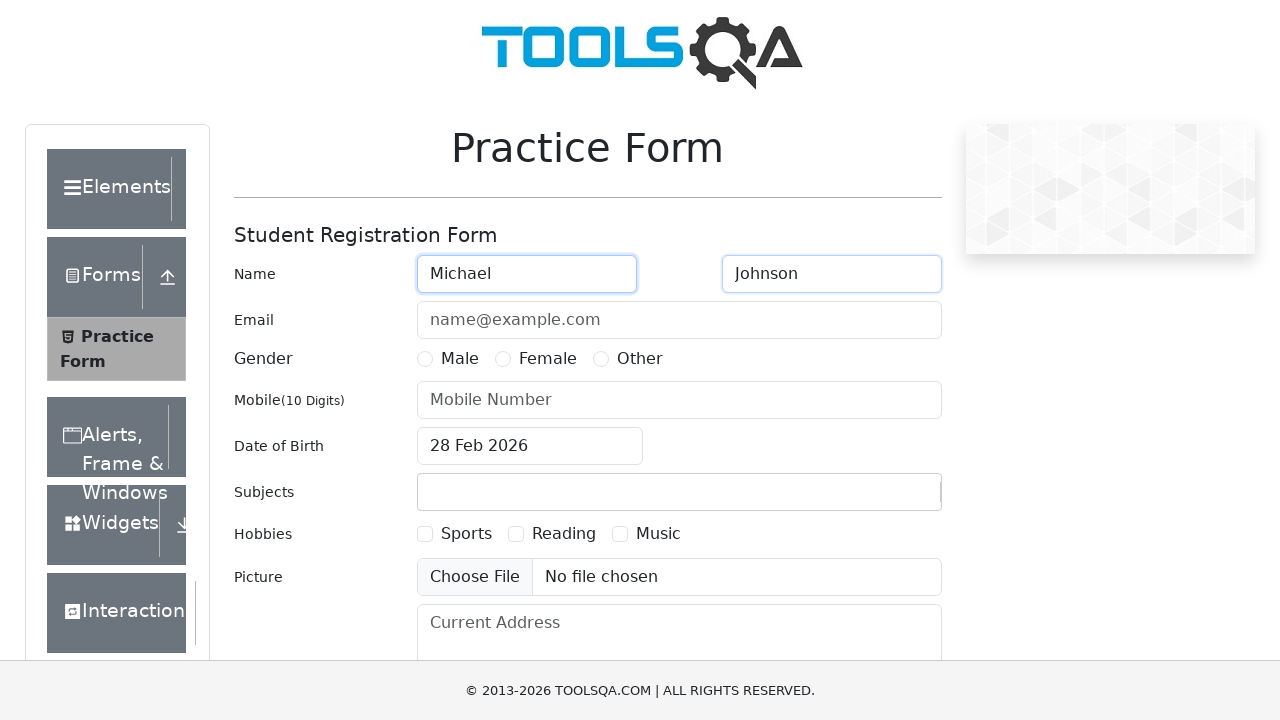

Filled email field with 'michael.johnson@example.com' on #userEmail
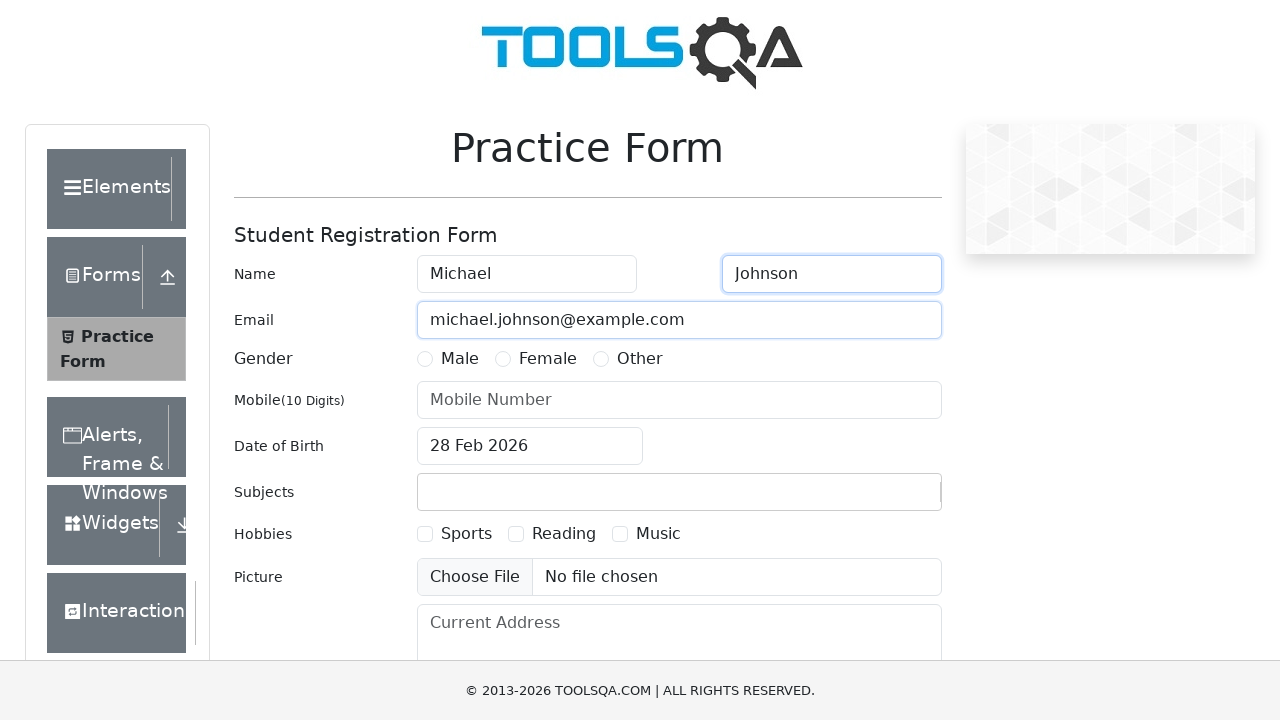

Selected Male gender radio button at (460, 359) on label[for='gender-radio-1']
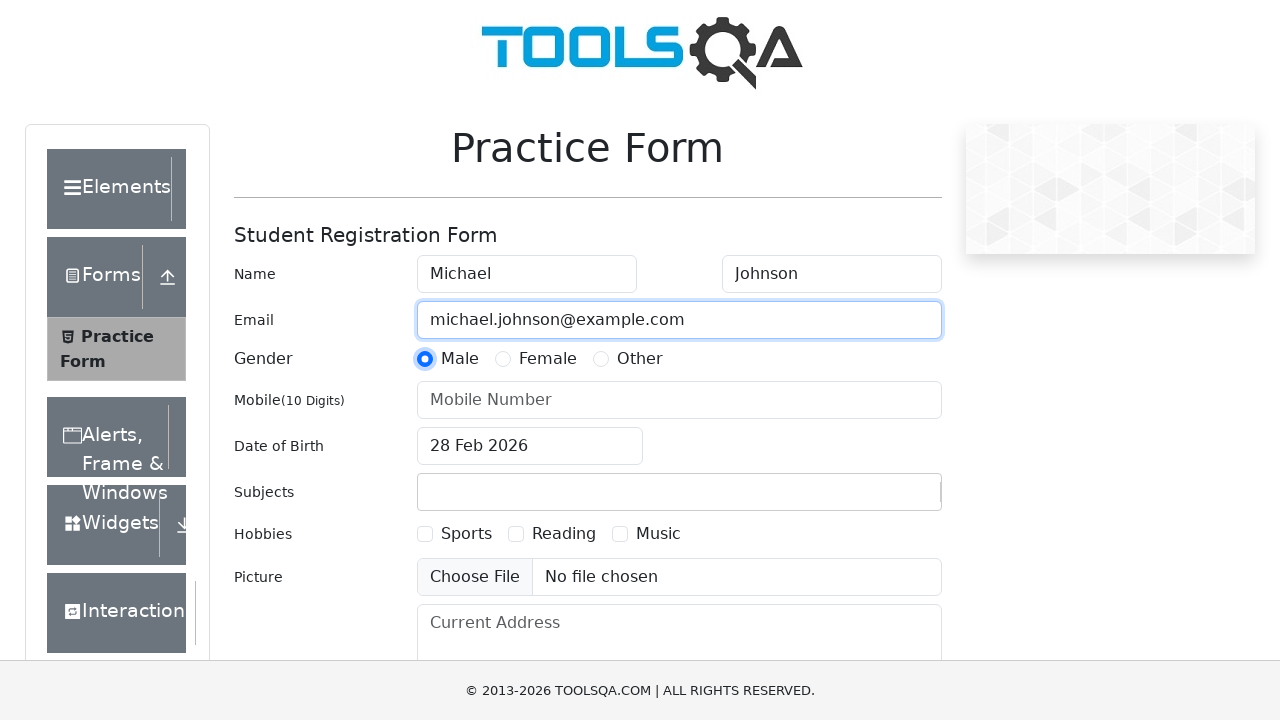

Filled phone number field with '5551234567' on #userNumber
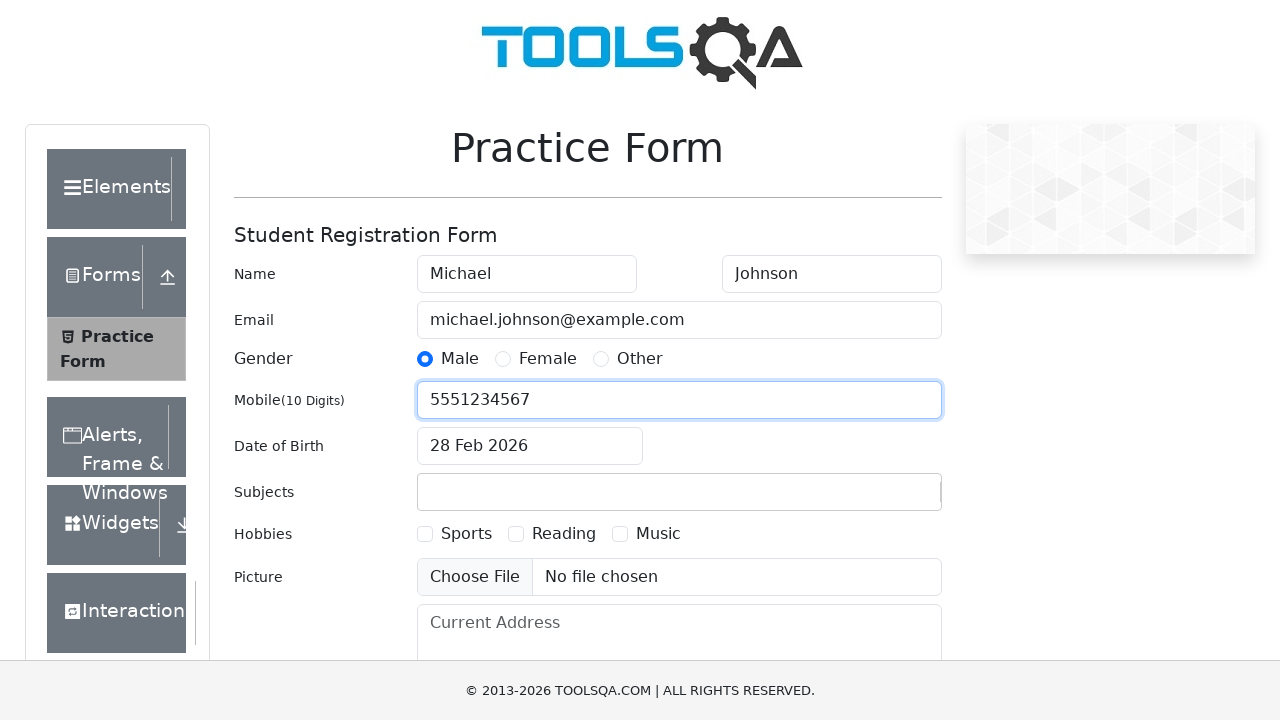

Clicked date of birth input to open date picker at (530, 446) on #dateOfBirthInput
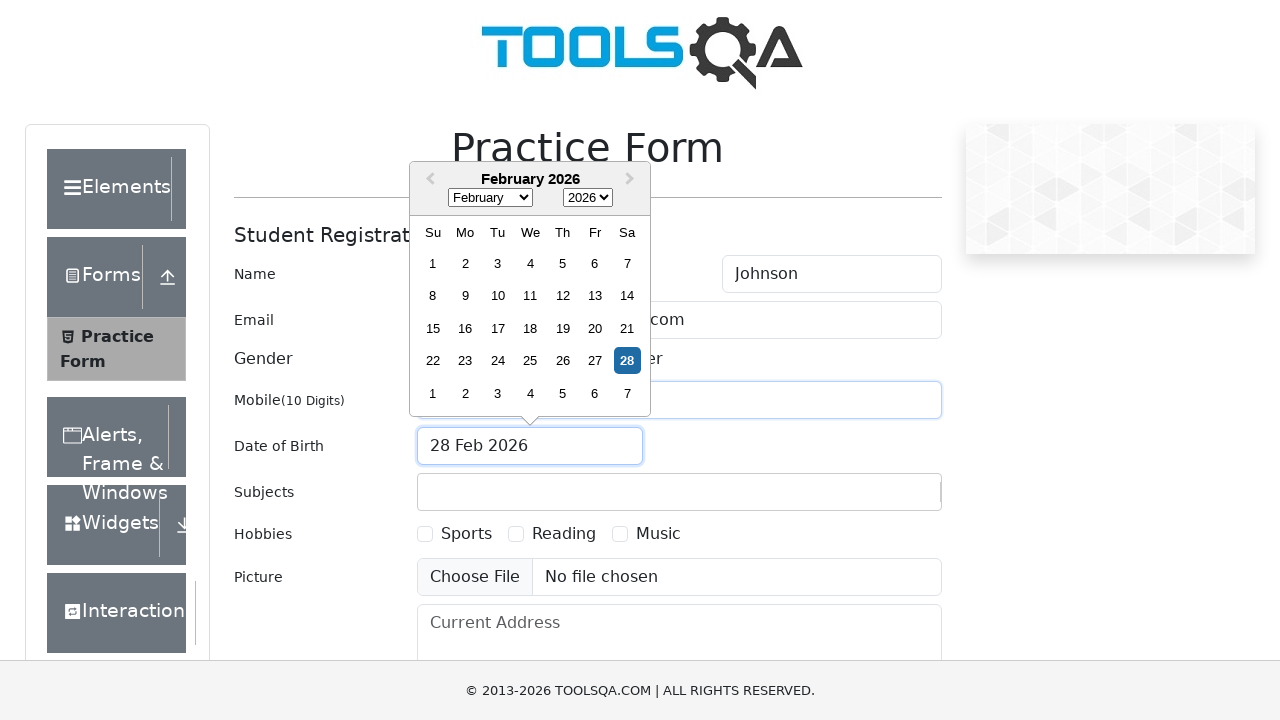

Selected May from month dropdown on .react-datepicker__month-select
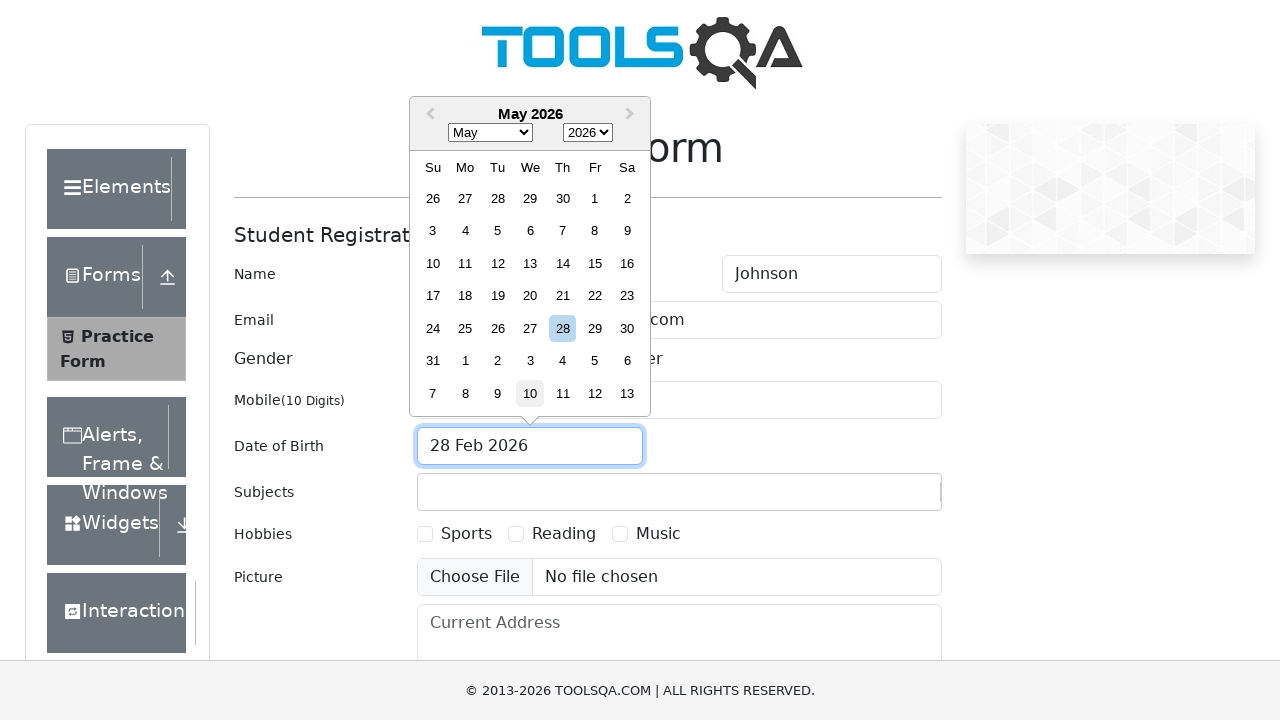

Selected 1995 from year dropdown on .react-datepicker__year-select
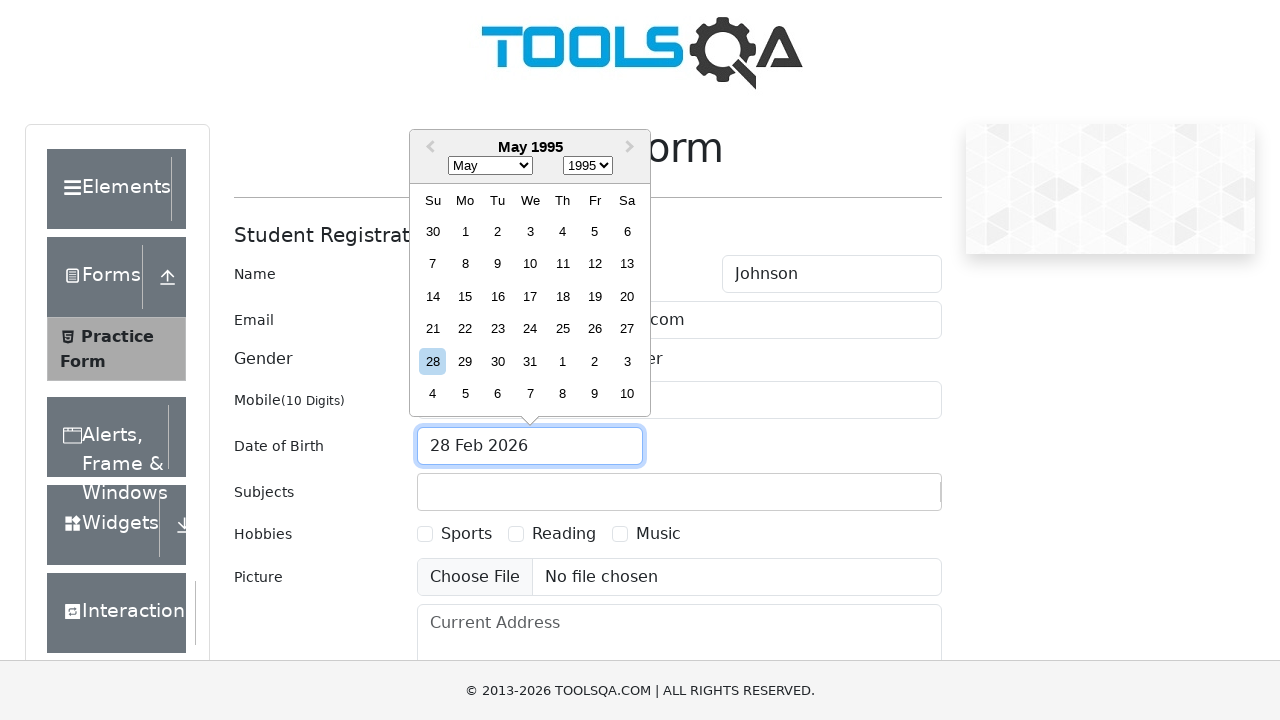

Selected 15th day from date picker at (465, 296) on .react-datepicker__day--015:not(.react-datepicker__day--outside-month)
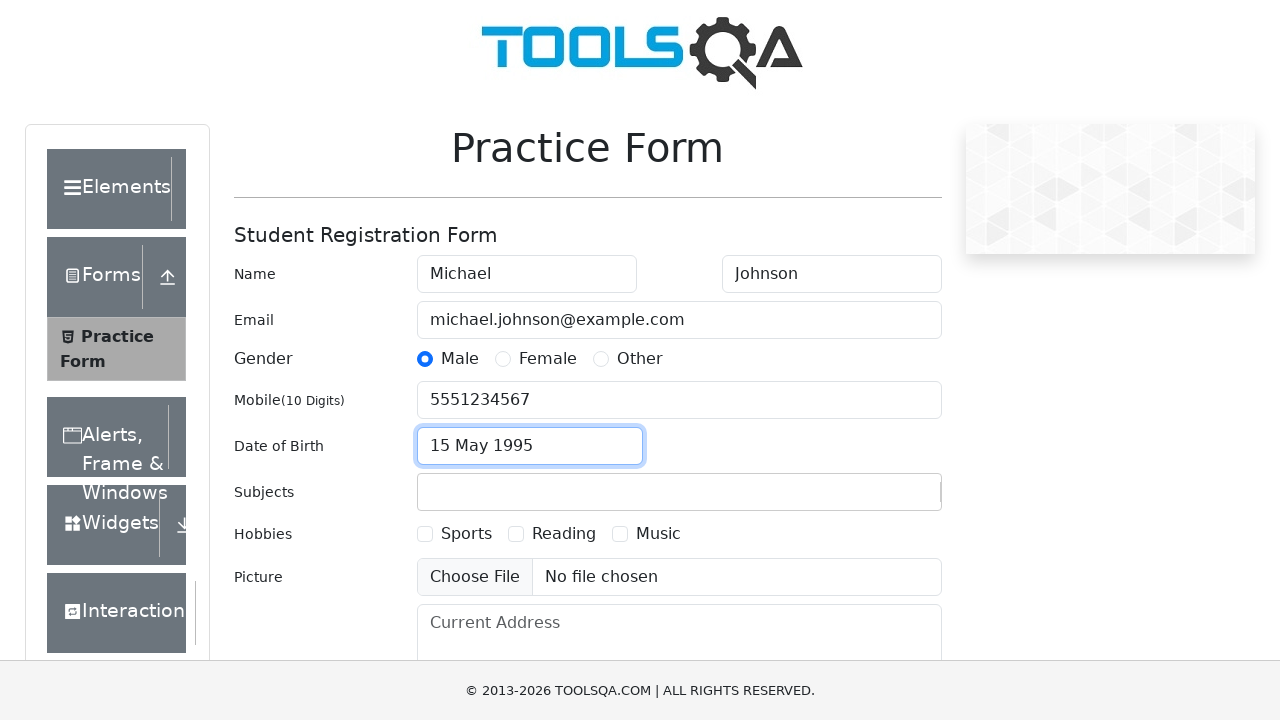

Typed 'Computer Science' in subjects field on #subjectsInput
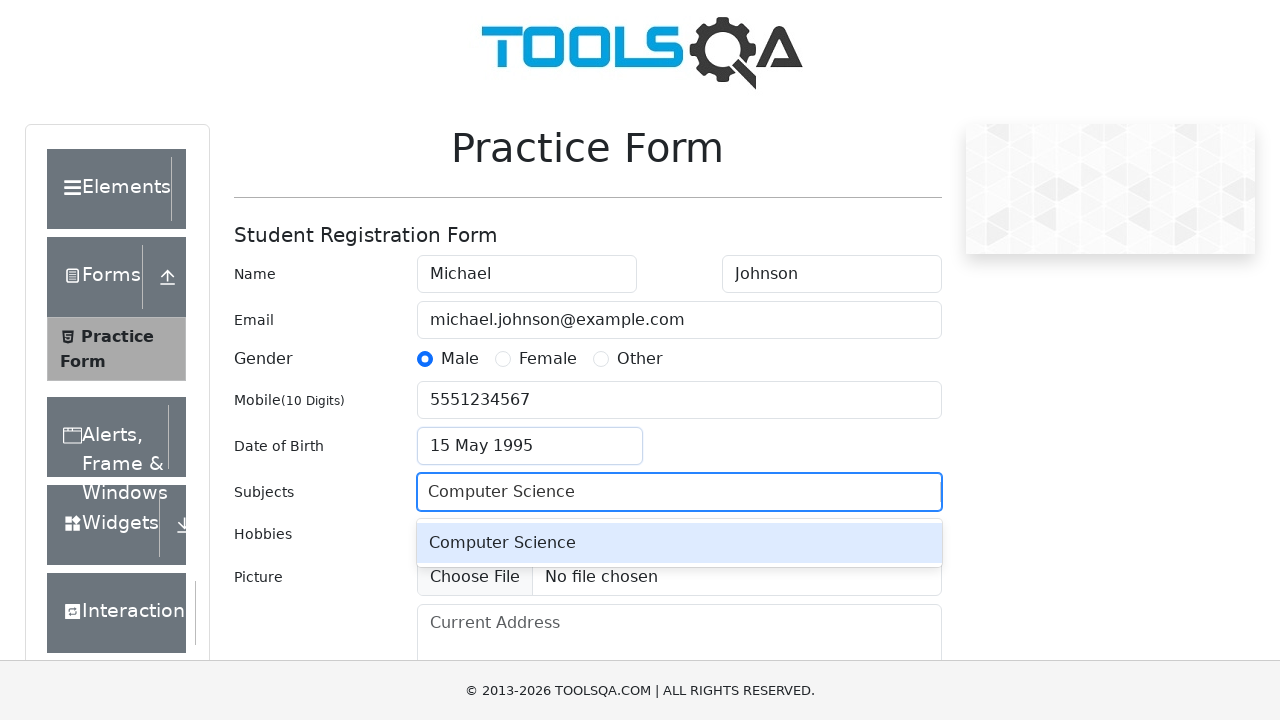

Pressed Enter to confirm Computer Science subject selection
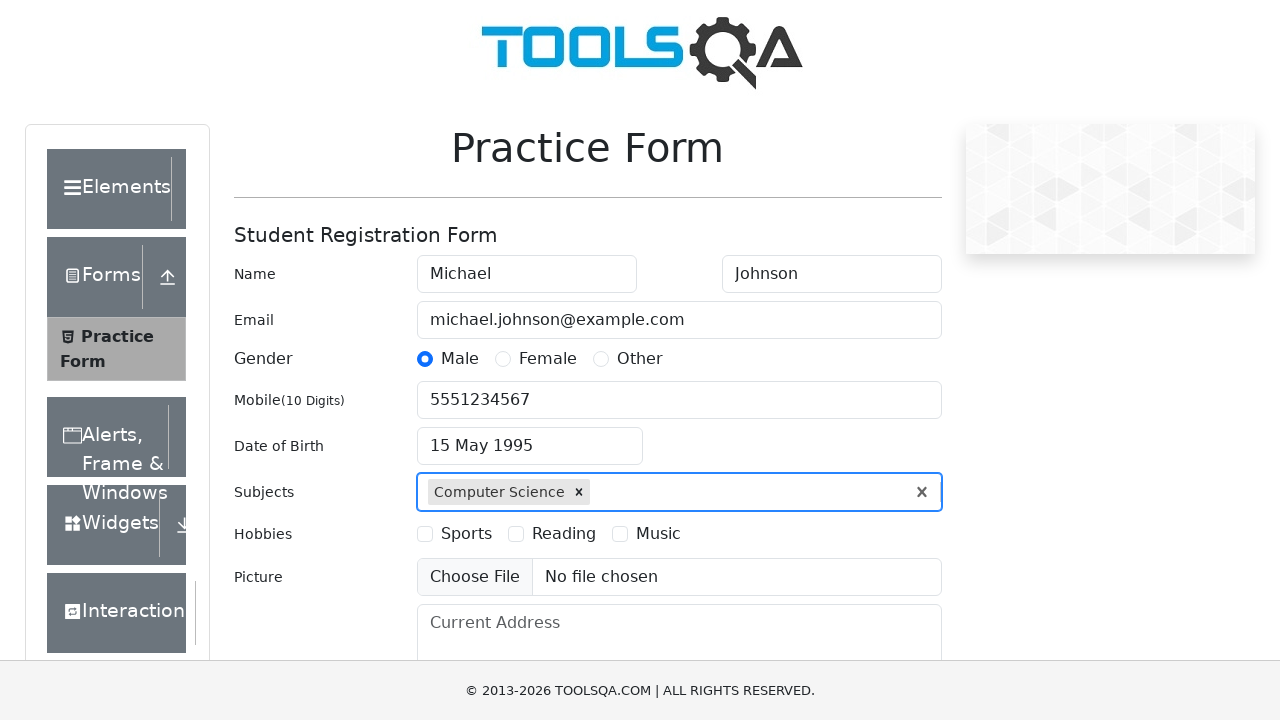

Selected Sports hobby checkbox at (466, 534) on label[for='hobbies-checkbox-1']
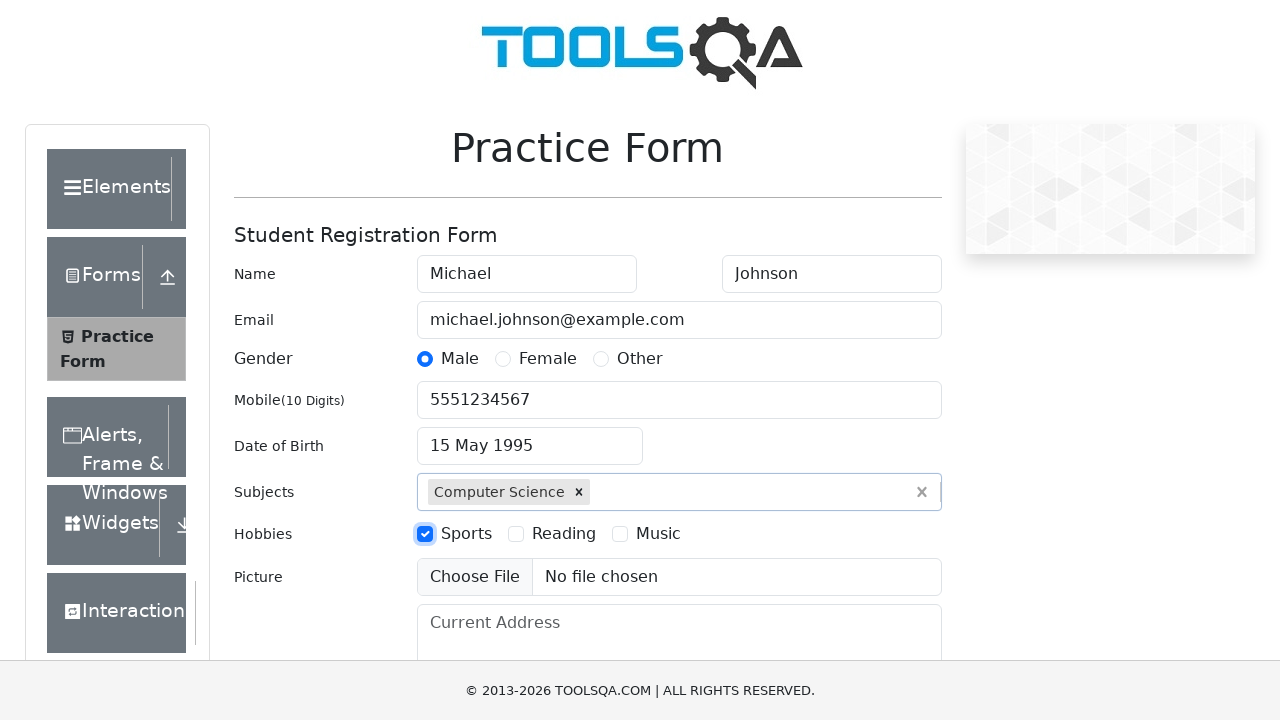

Filled address field with '123 Main Street, Apt 4B, New York' on #currentAddress
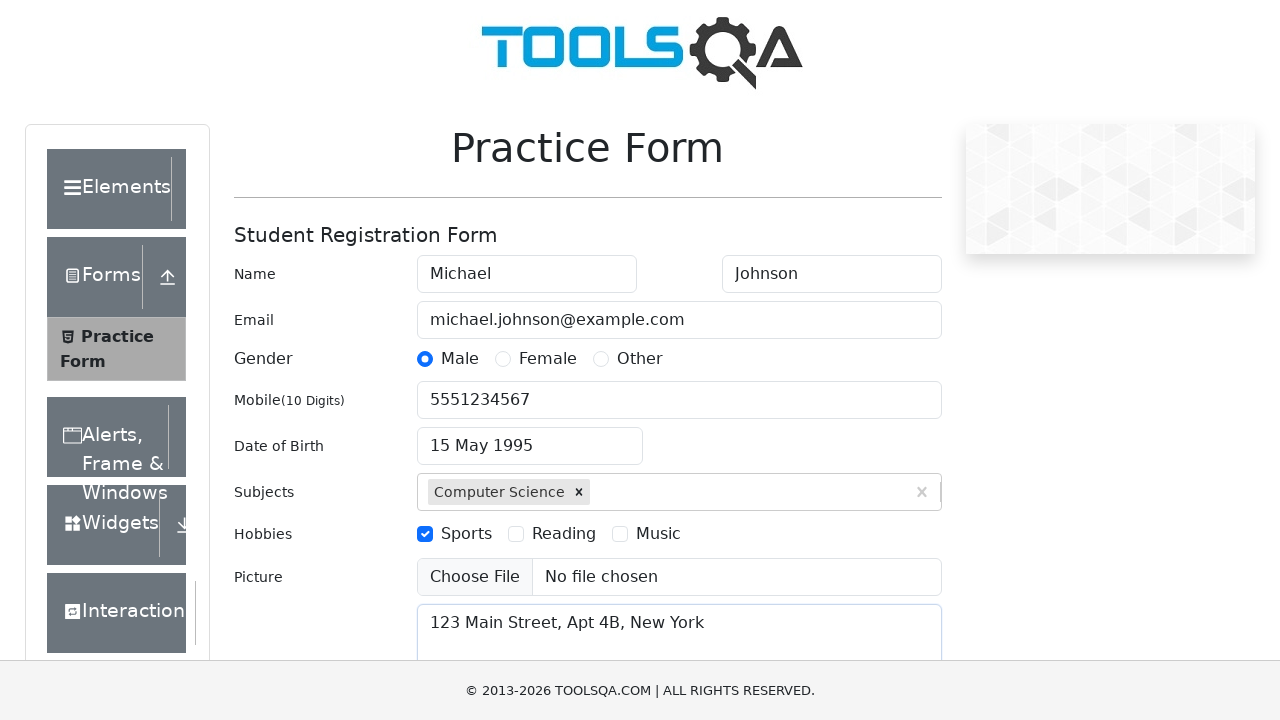

Clicked state dropdown to open at (527, 437) on #state
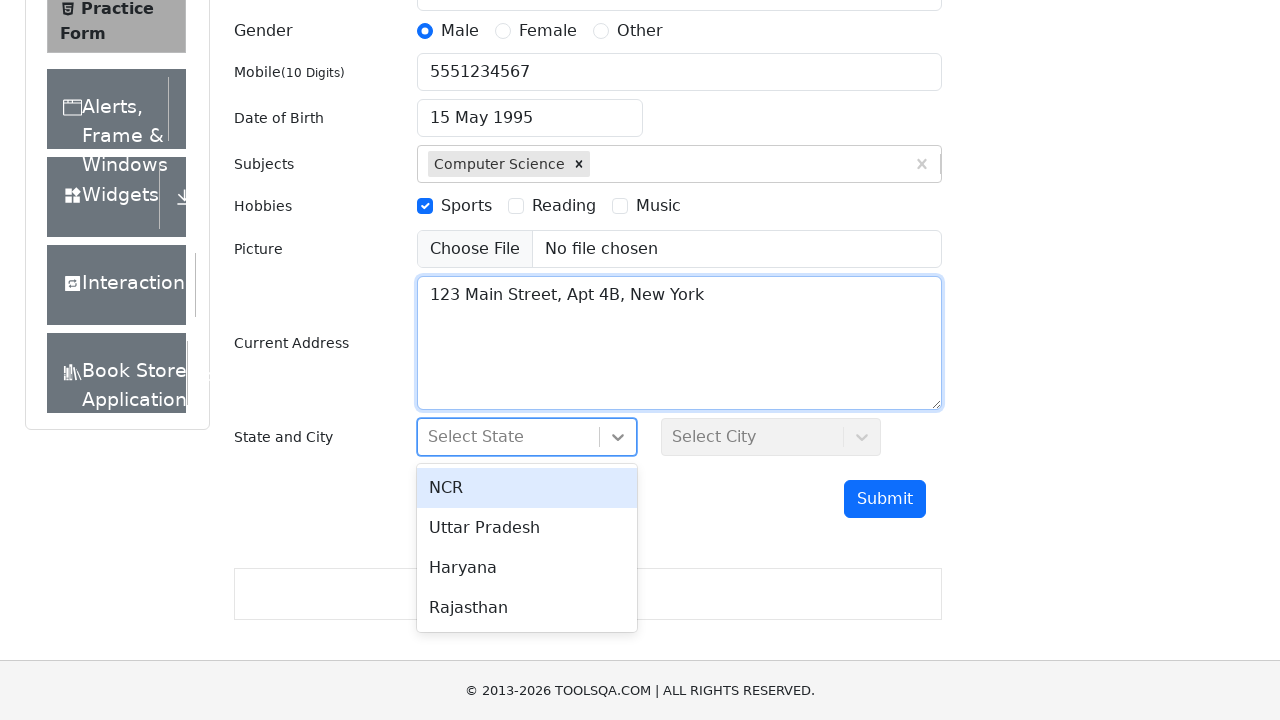

Selected state option from dropdown at (527, 528) on #react-select-3-option-1
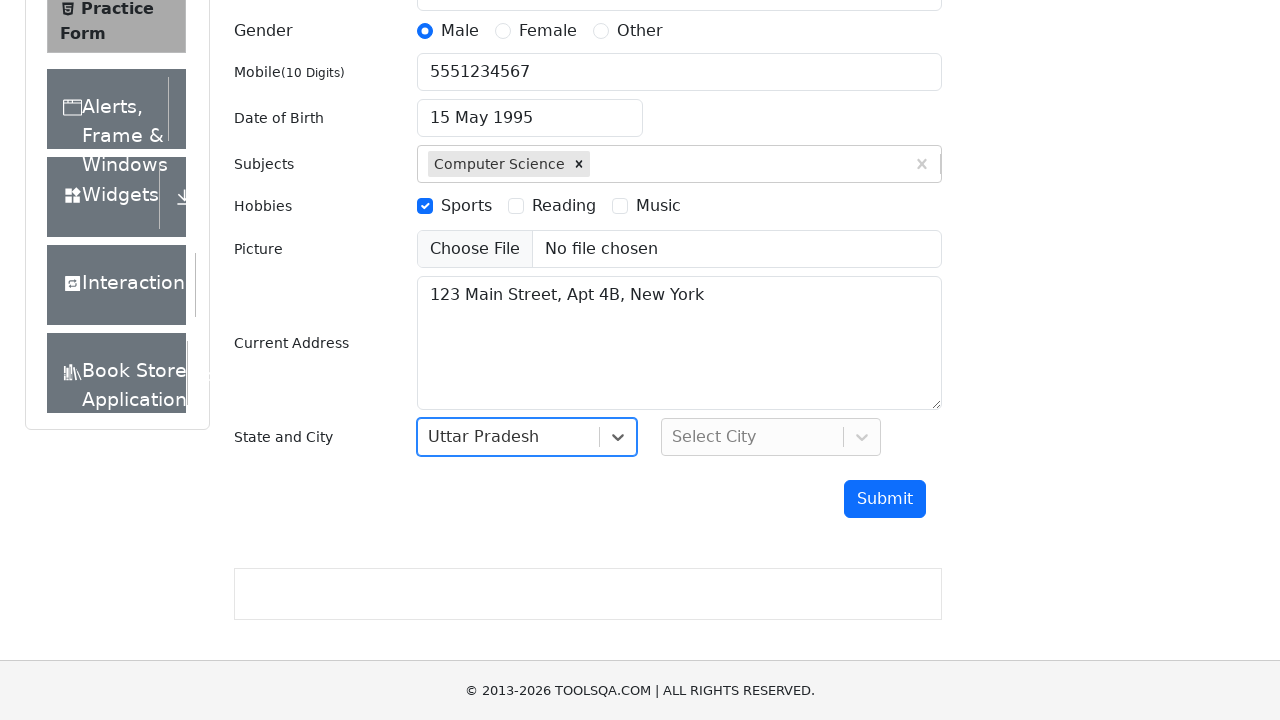

Clicked city dropdown to open at (771, 437) on #city
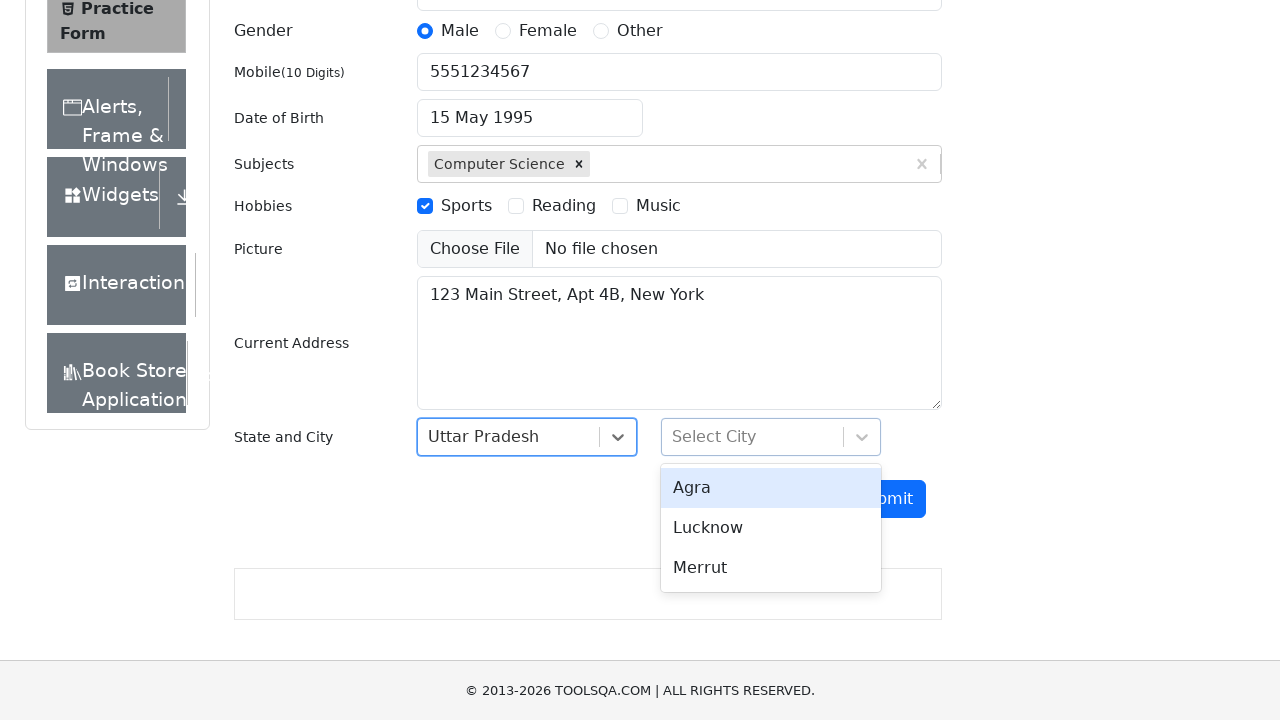

Selected city option from dropdown at (771, 488) on #react-select-4-option-0
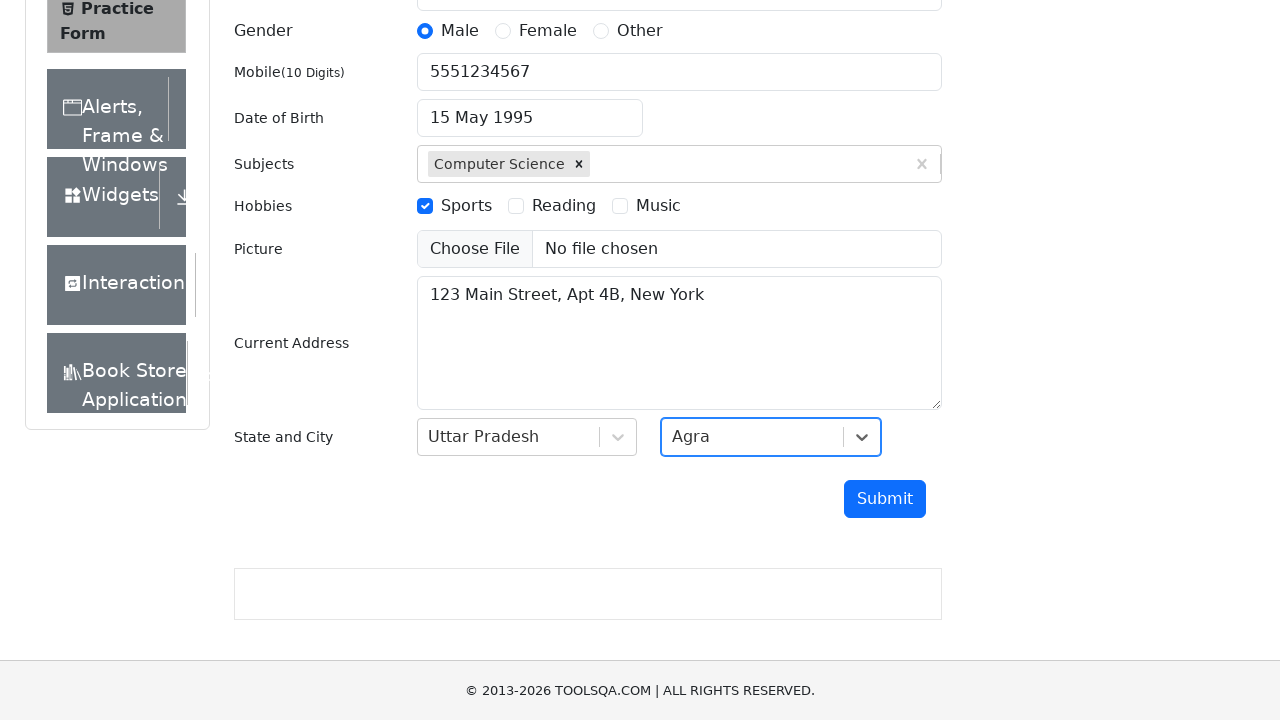

Clicked submit button to register at (885, 499) on #submit
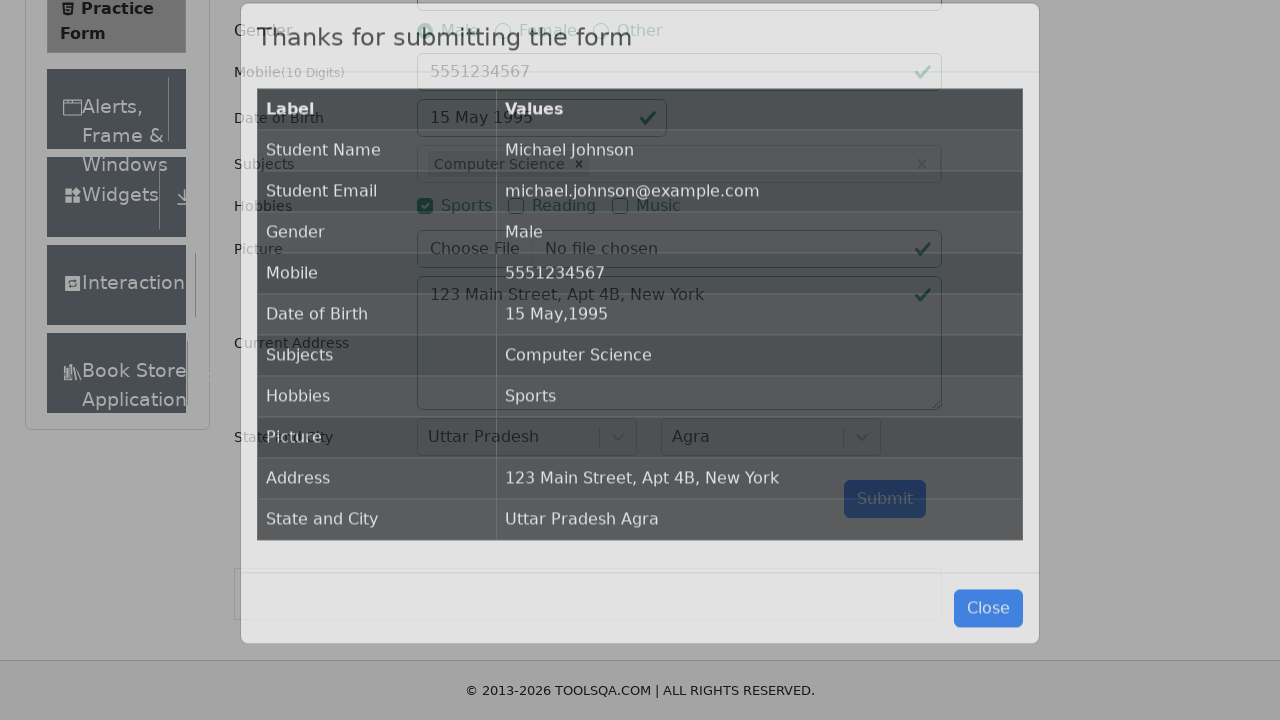

Registration confirmation modal appeared
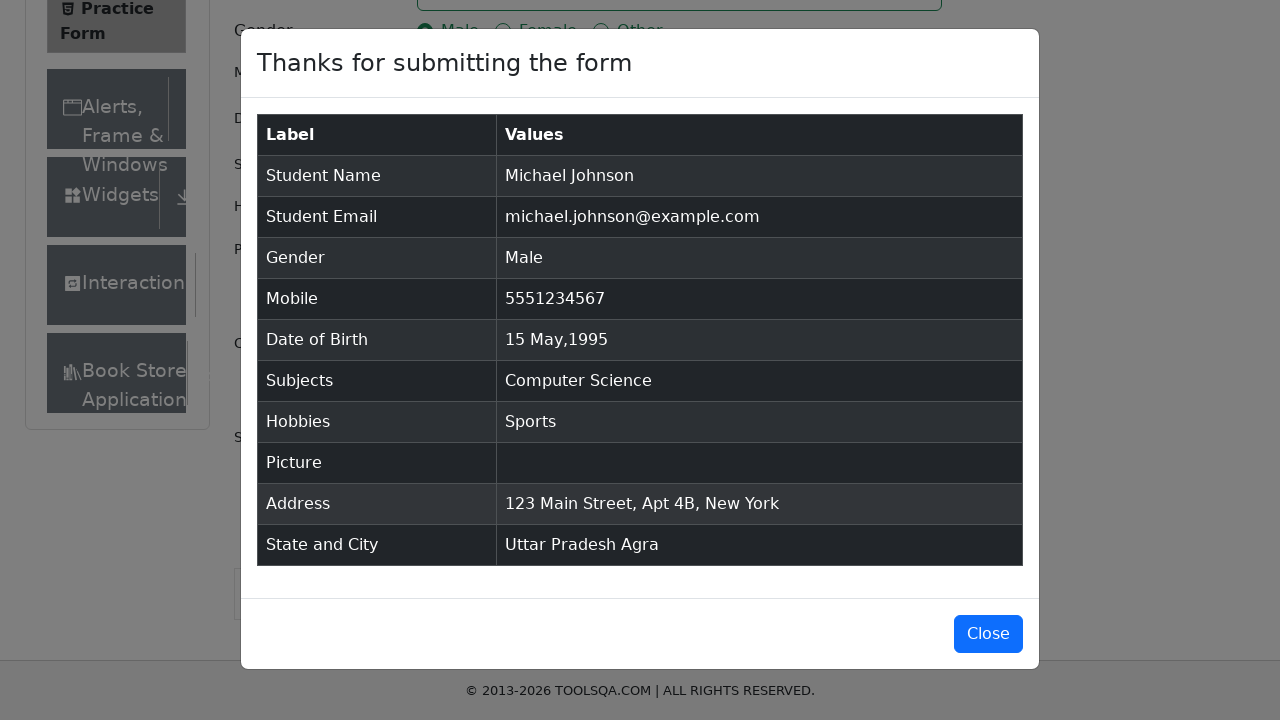

Closed registration confirmation modal at (988, 634) on #closeLargeModal
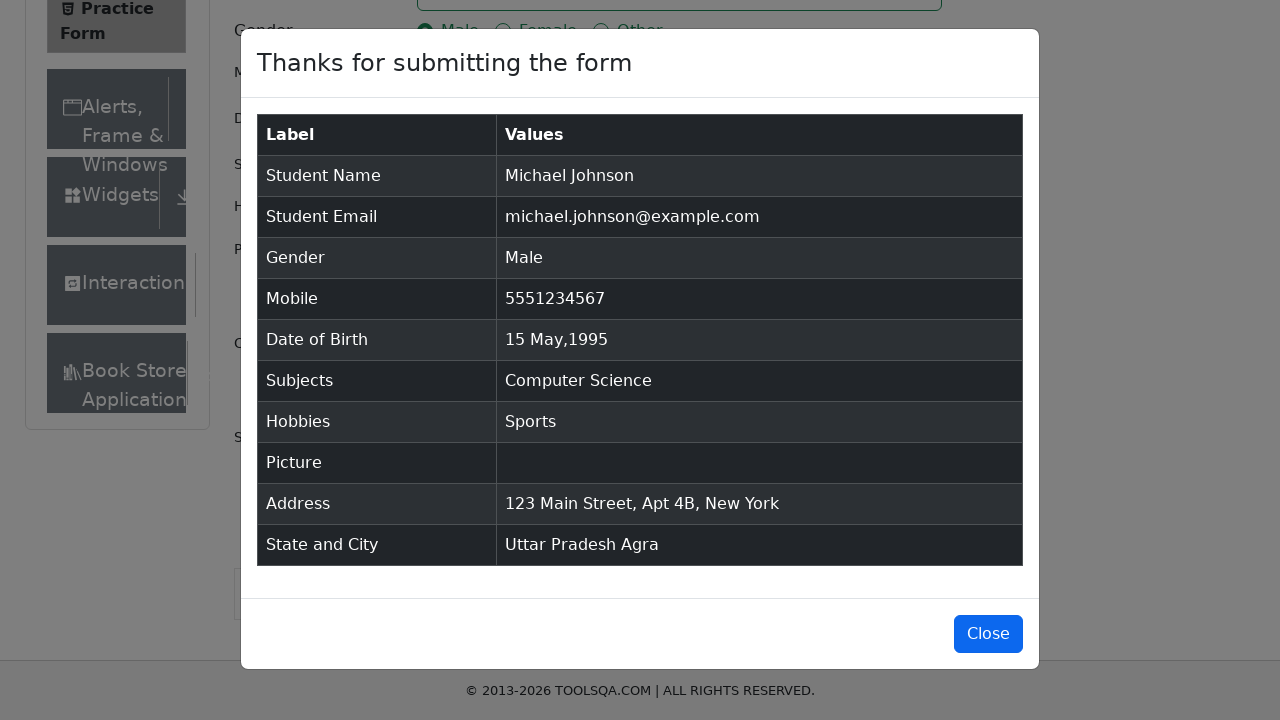

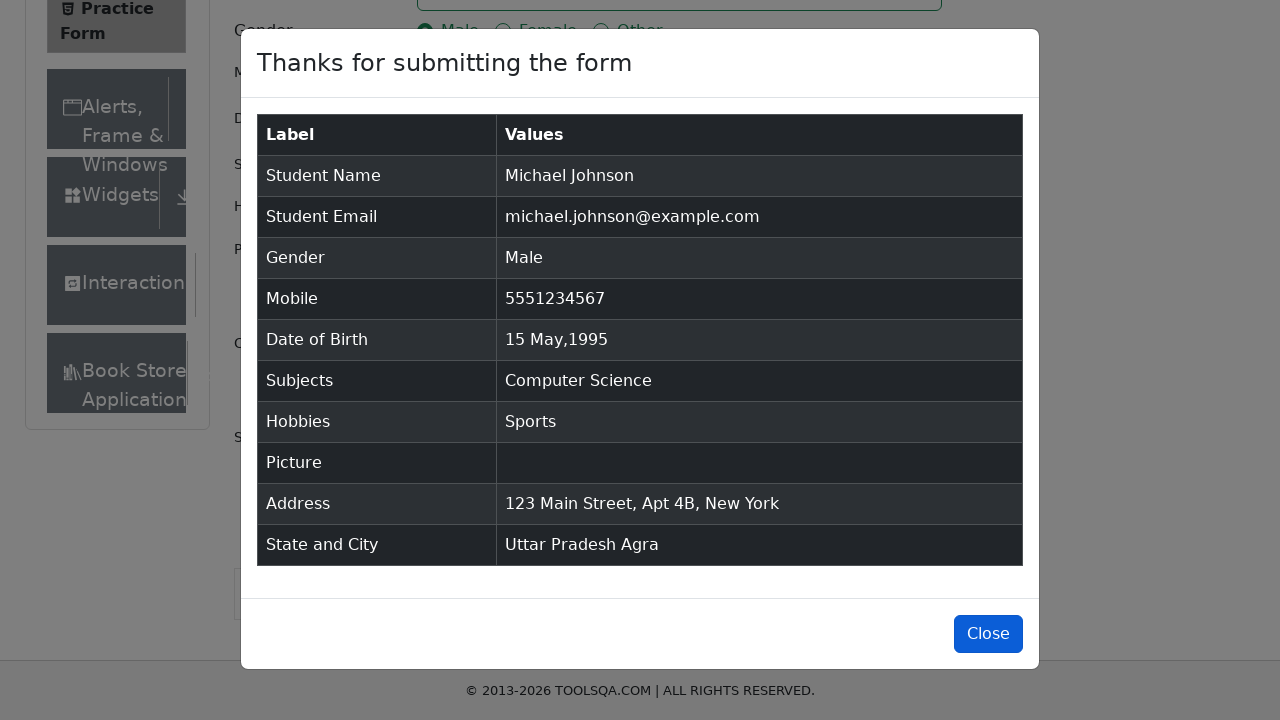